Tests JavaScript alert handling by triggering and interacting with information alerts, confirmation dialogs, and prompt alerts

Starting URL: https://the-internet.herokuapp.com/javascript_alerts

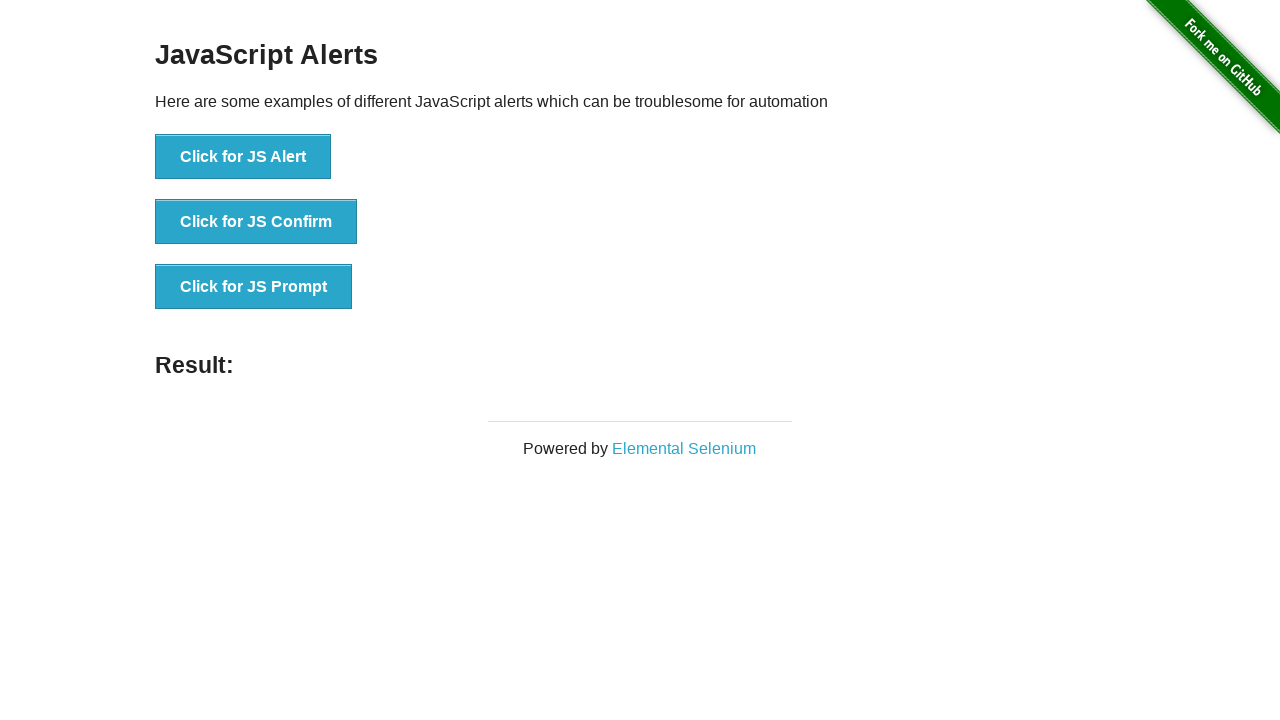

Clicked button to trigger JavaScript alert at (243, 157) on xpath=//button[@onclick='jsAlert()']
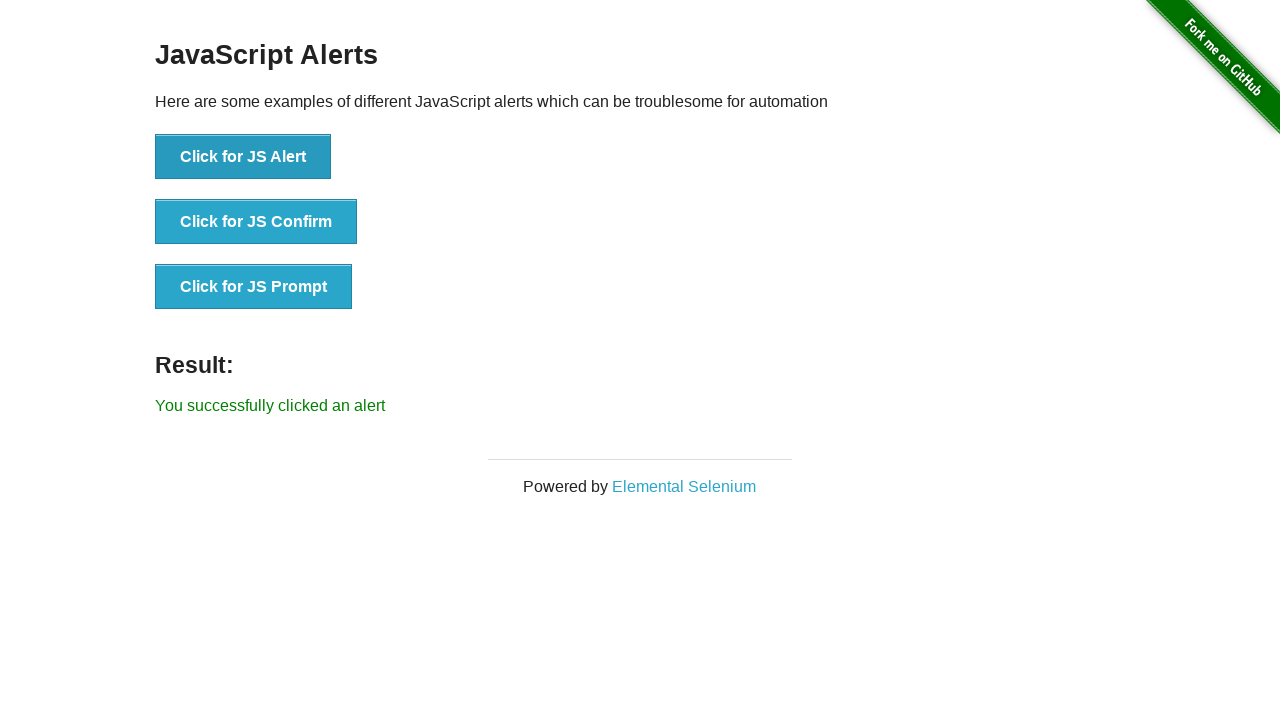

Accepted information alert dialog
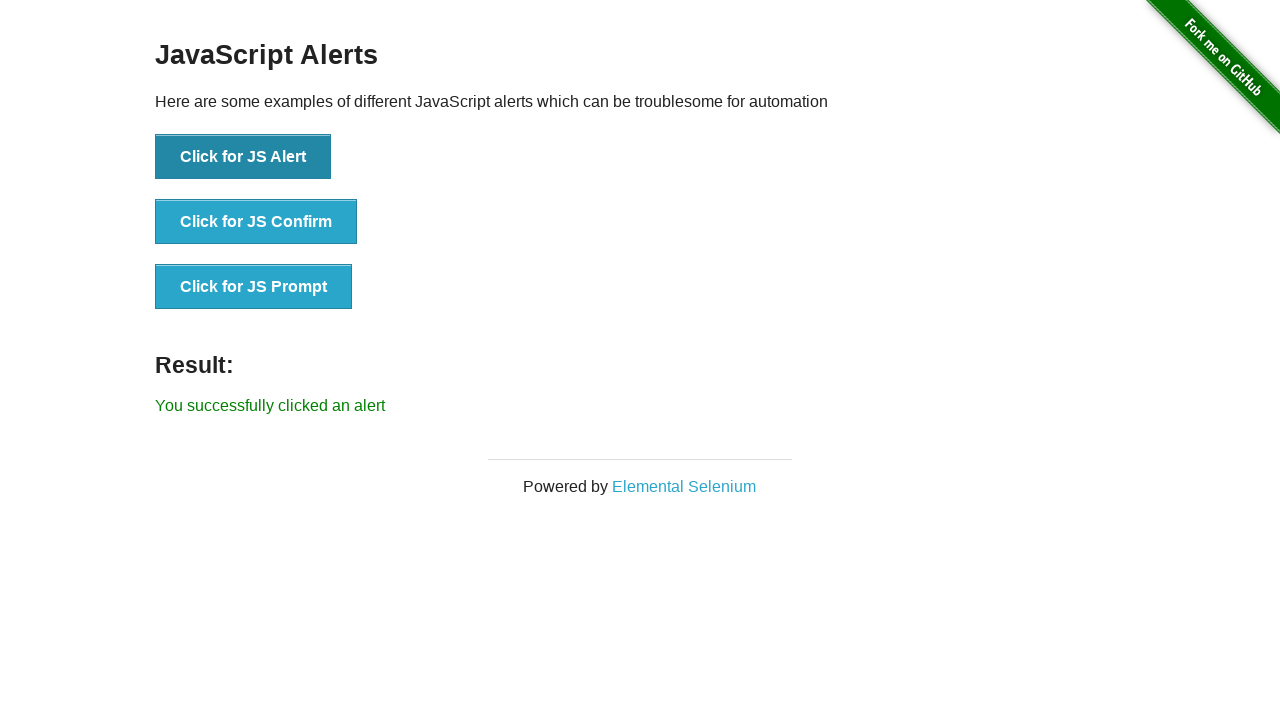

Retrieved result text after accepting alert
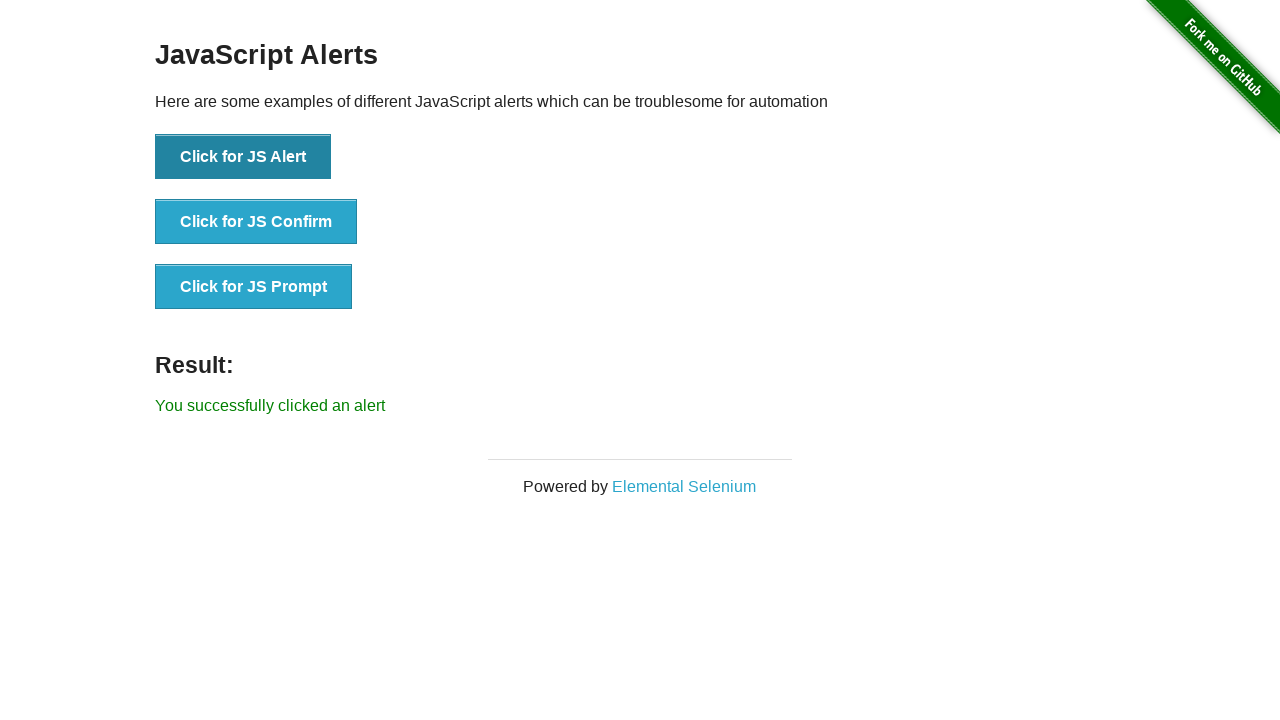

Clicked button to trigger confirmation dialog at (256, 222) on xpath=//button[@onclick='jsConfirm()']
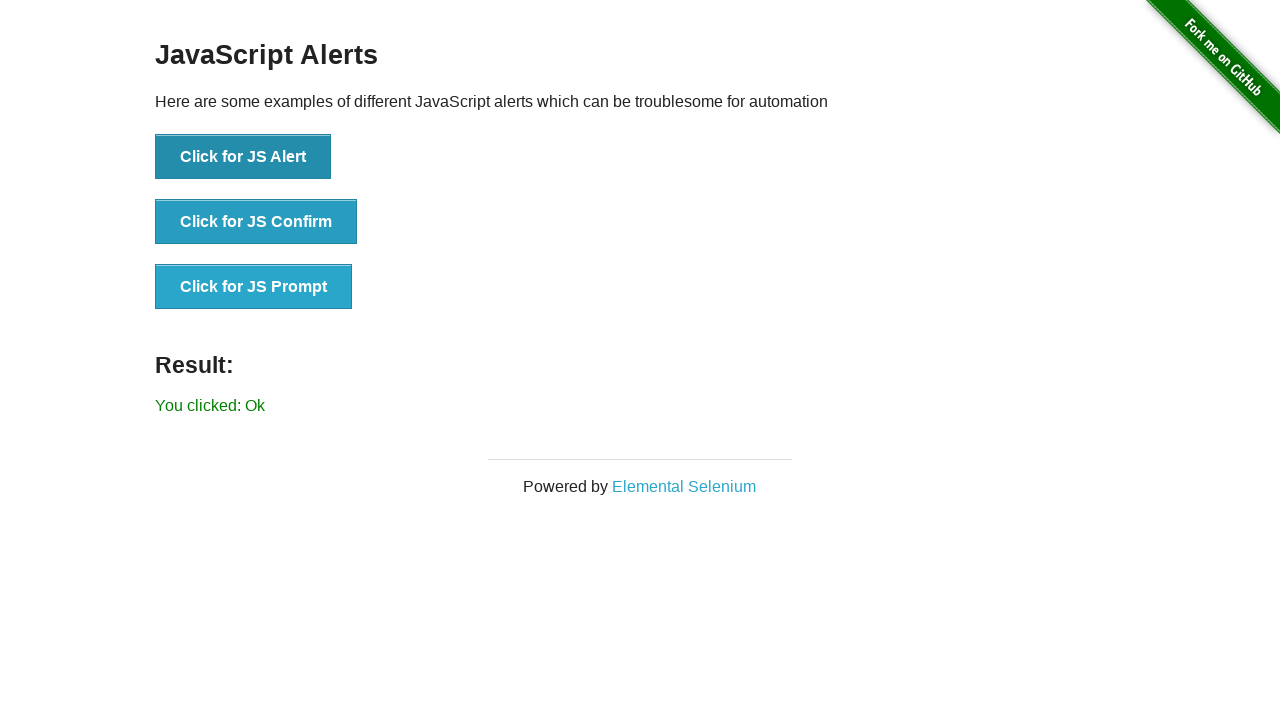

Accepted confirmation dialog
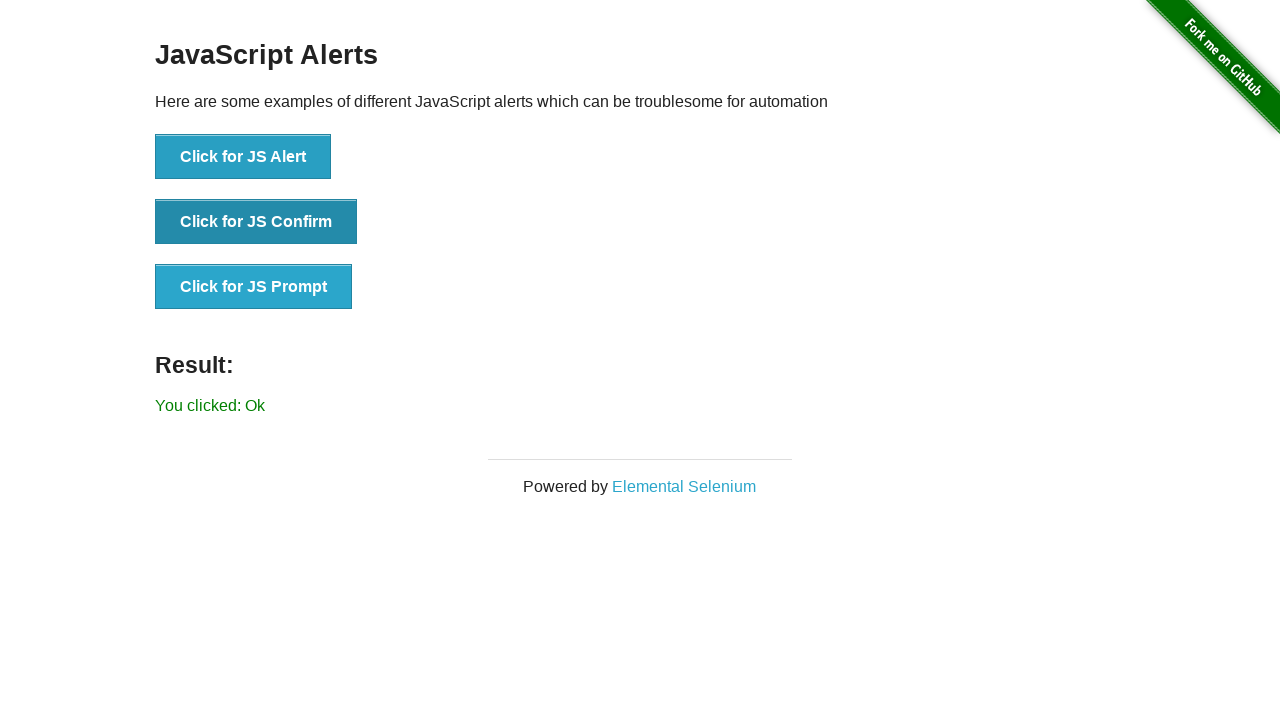

Retrieved result text after accepting confirmation
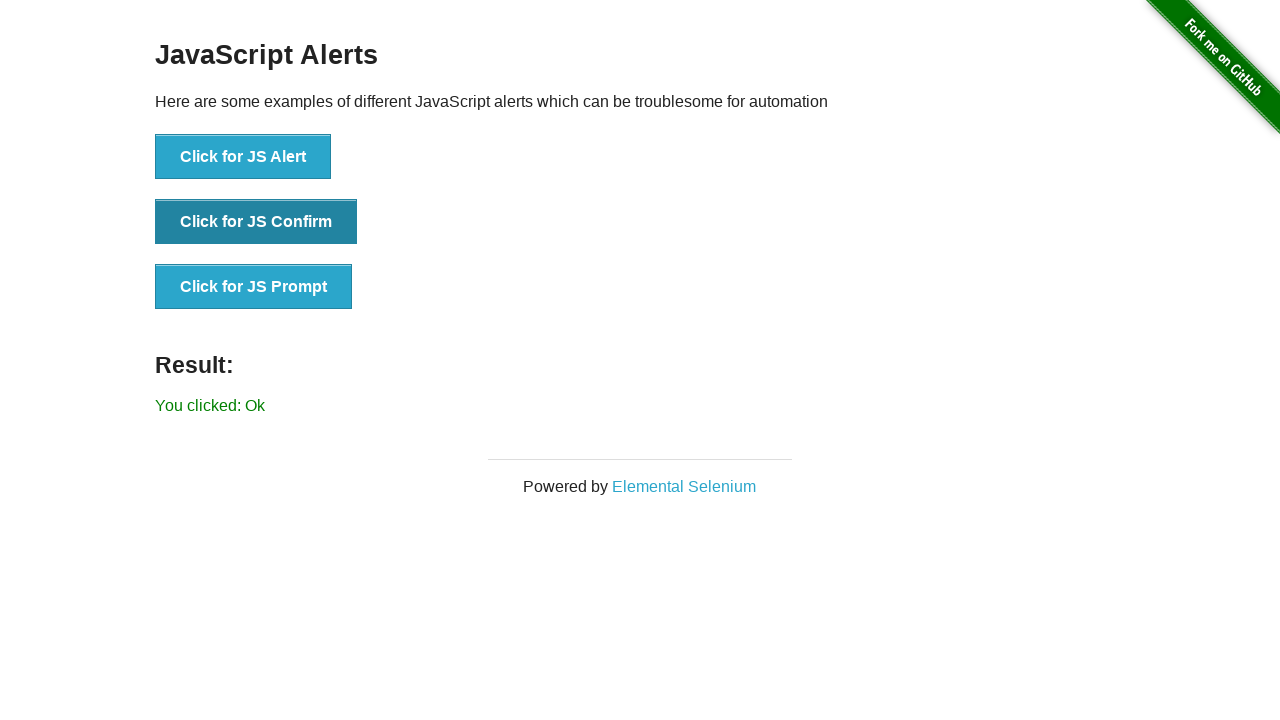

Clicked button to trigger prompt alert at (254, 287) on xpath=//button[@onclick='jsPrompt()']
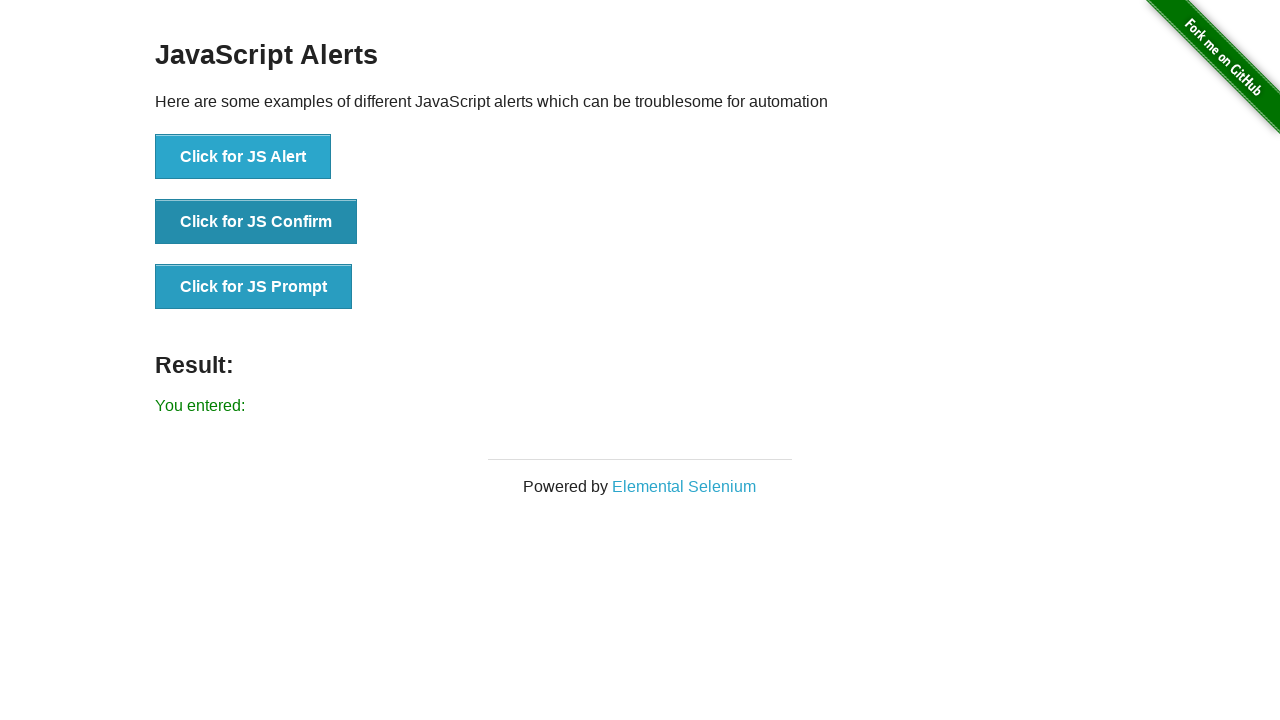

Accepted prompt dialog with text 'Hi, I am Credence.'
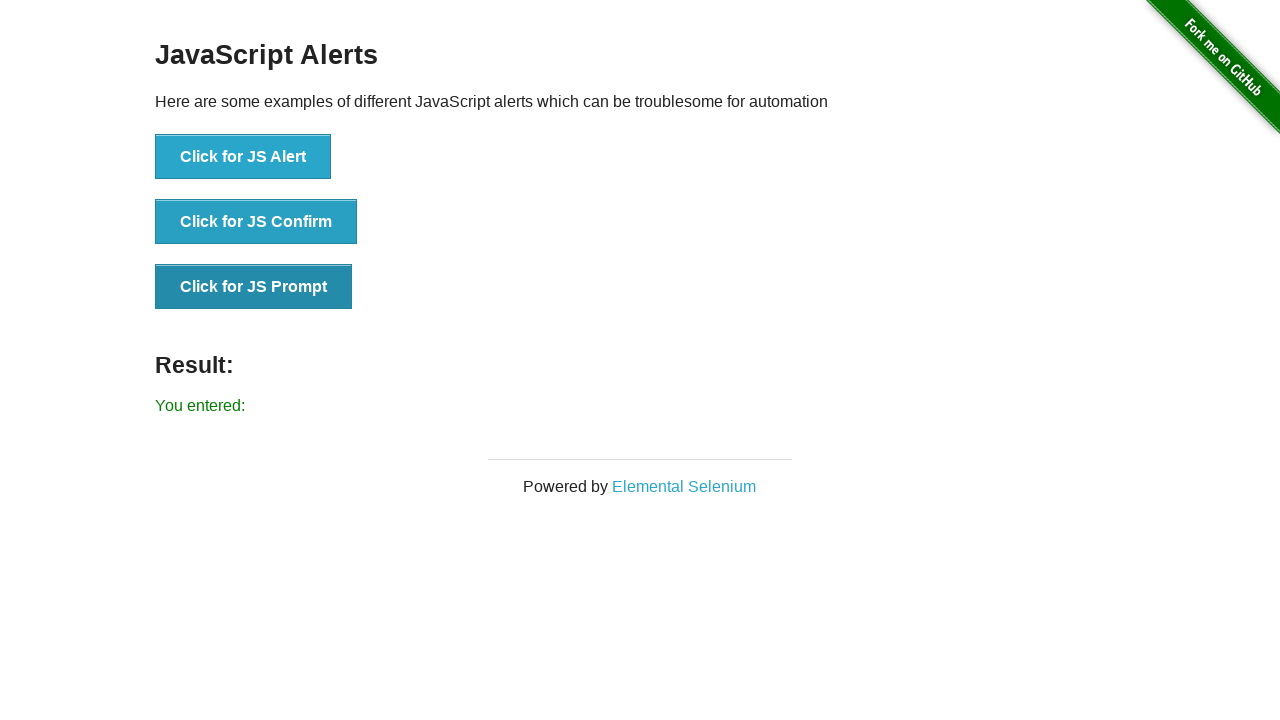

Retrieved result text after accepting prompt
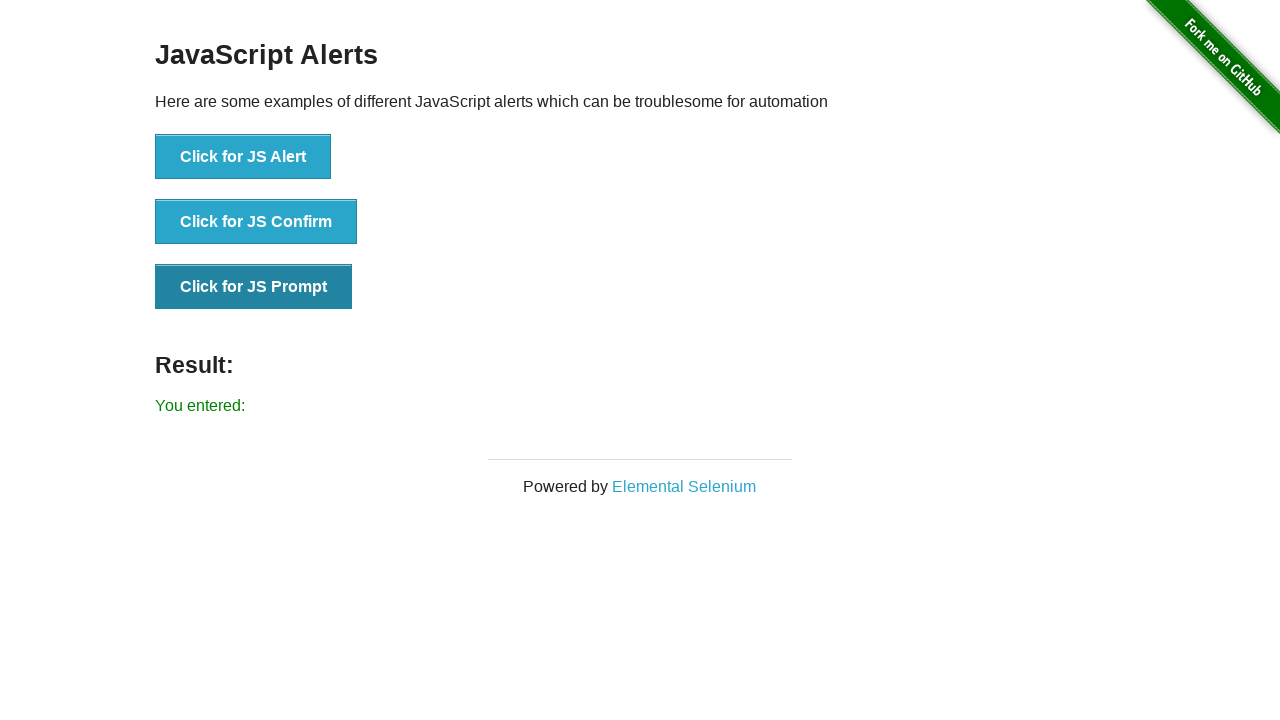

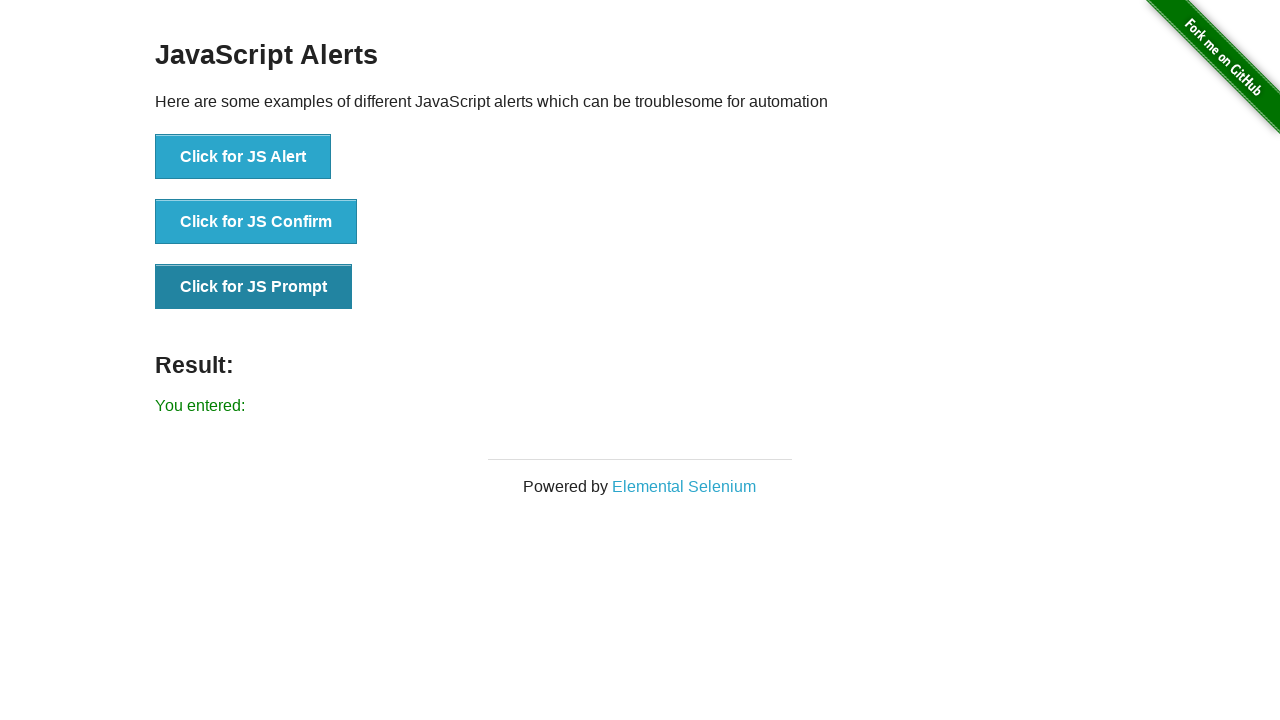